Creates and prints a map of first names and usernames from the table.

Starting URL: http://automationbykrishna.com/#

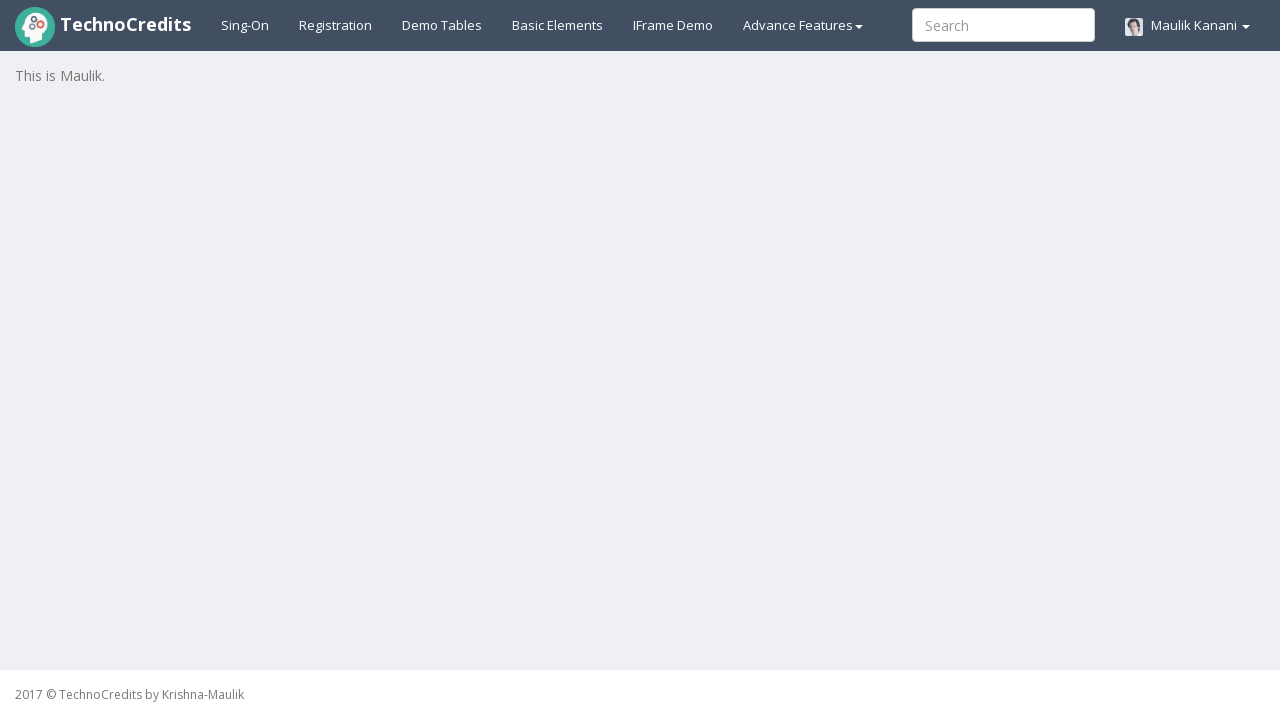

Clicked on demo table link to navigate to table section at (442, 25) on a#demotable
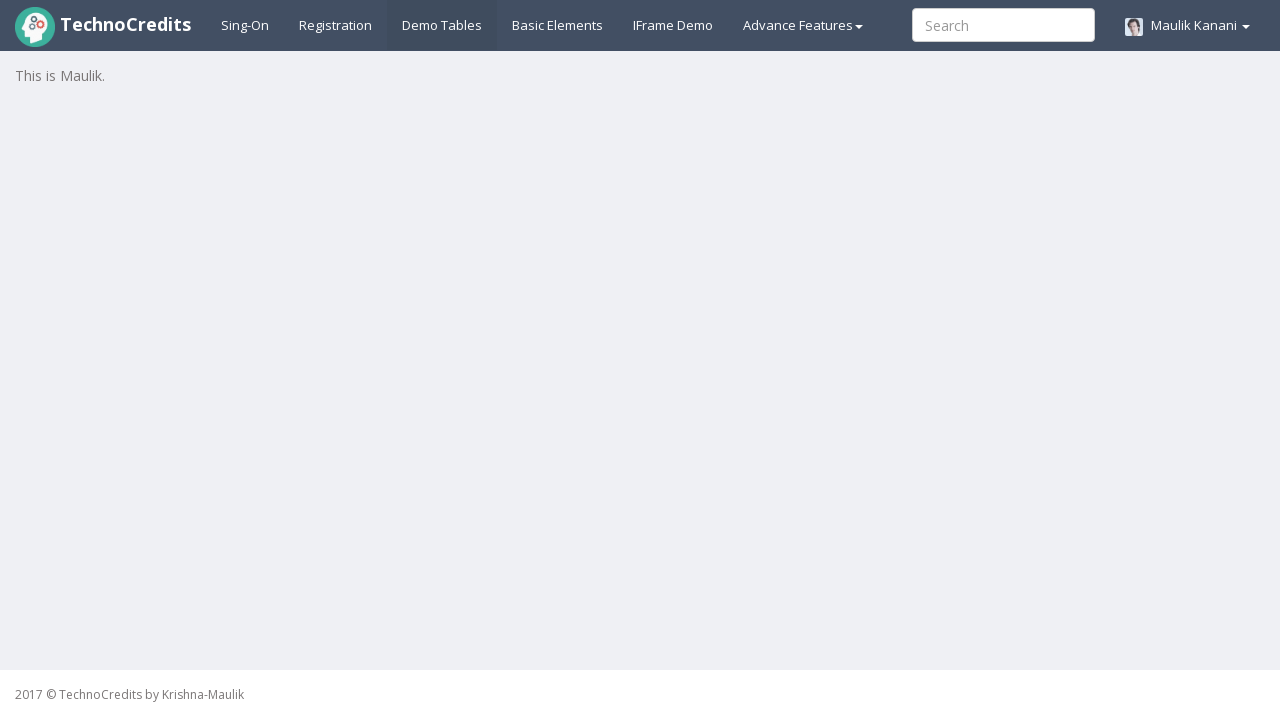

Table loaded and is ready
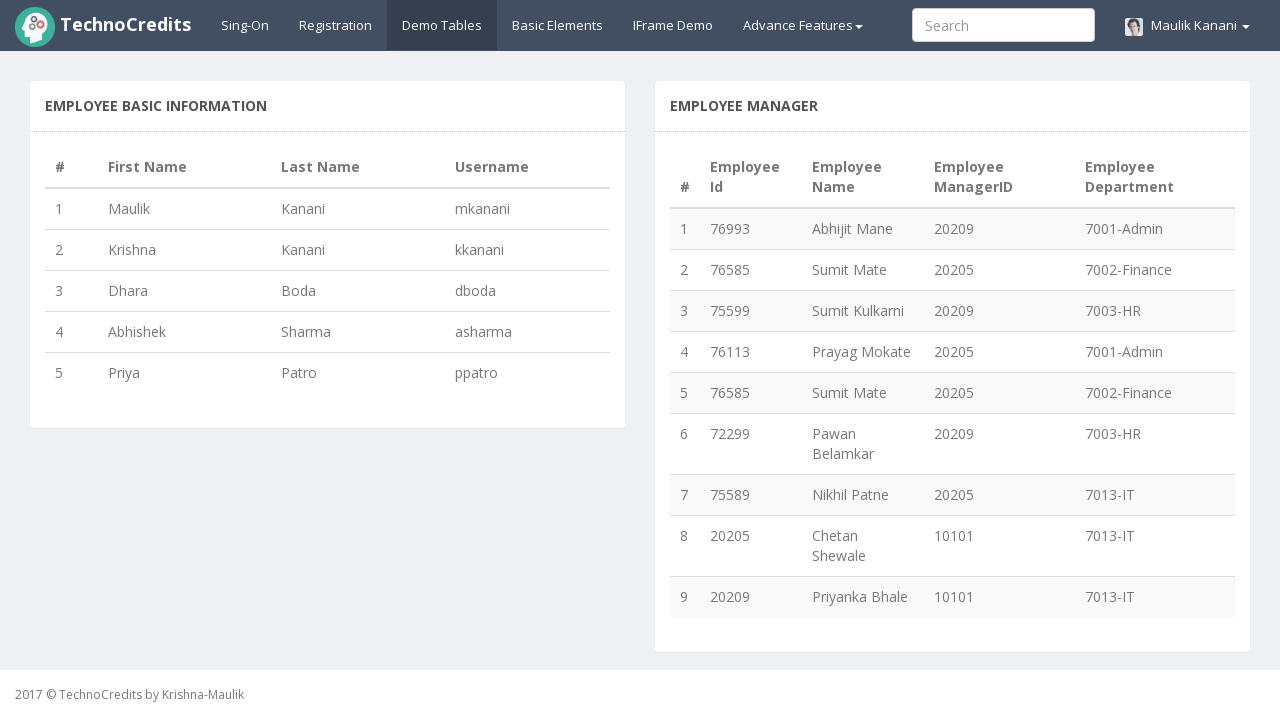

Retrieved table row count: 5 rows
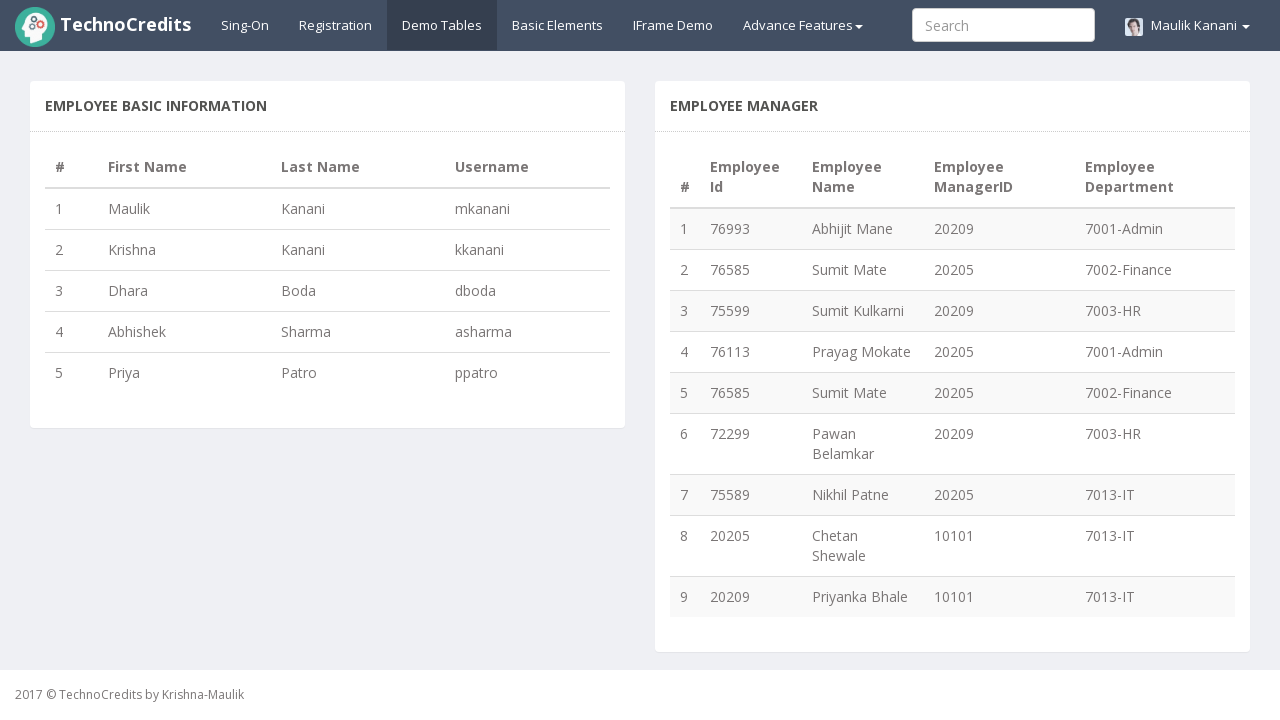

Extracted first name from row 1: Maulik
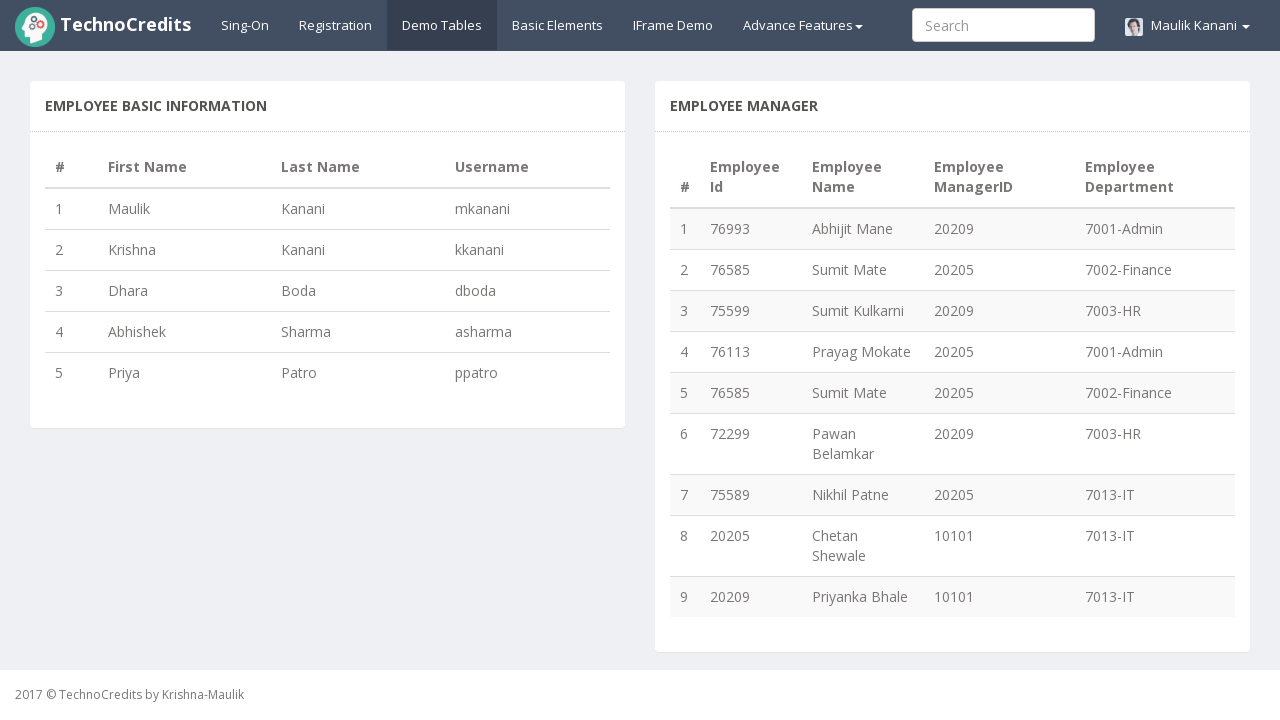

Extracted username from row 1: mkanani
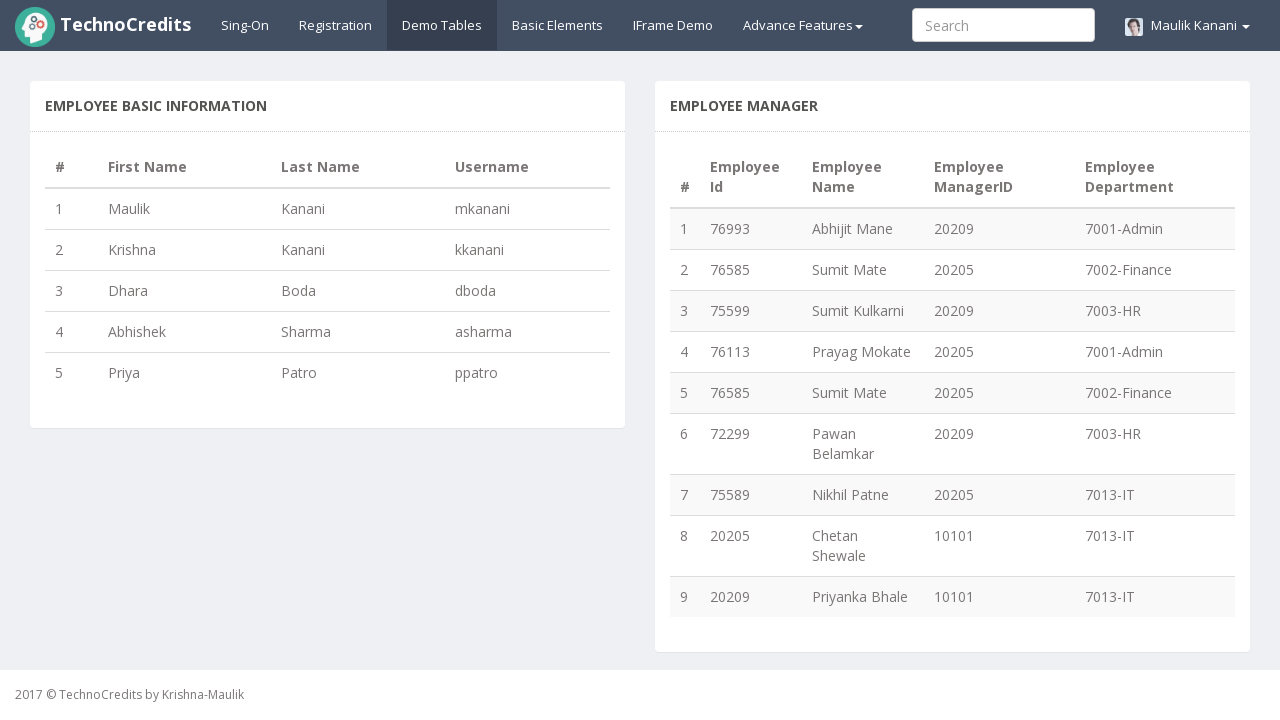

Extracted first name from row 2: Krishna
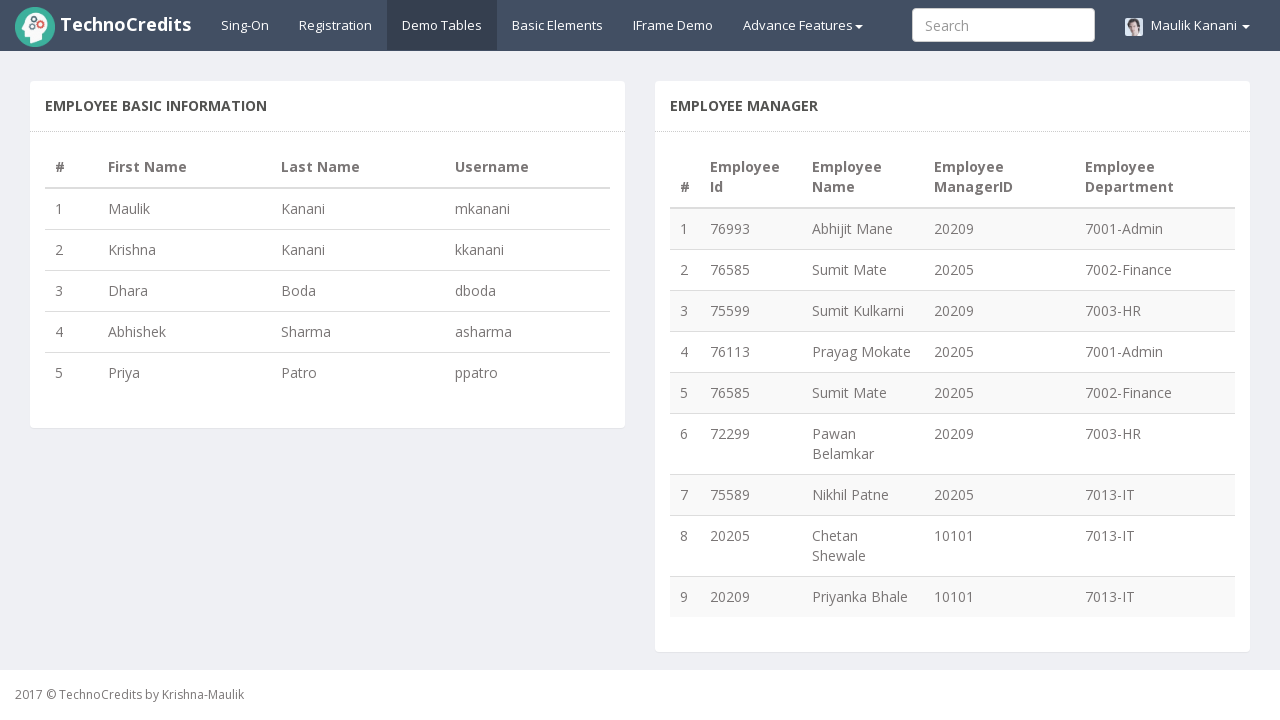

Extracted username from row 2: kkanani
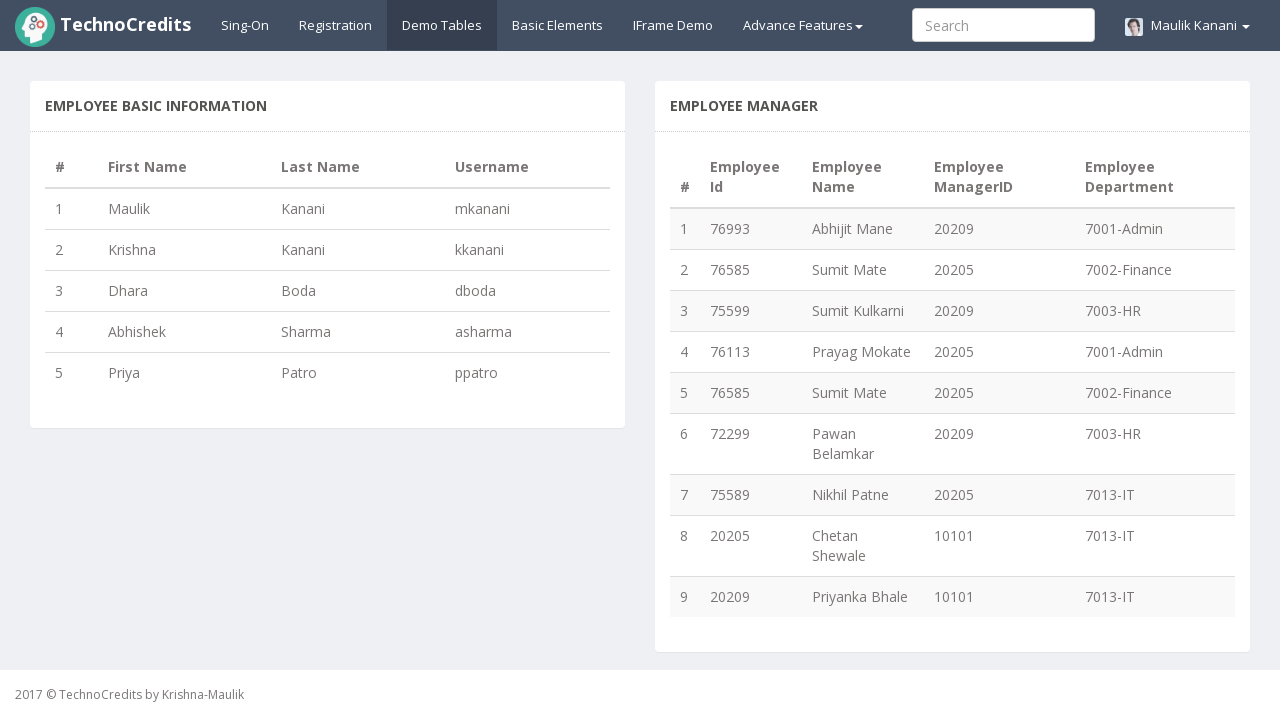

Extracted first name from row 3: Dhara
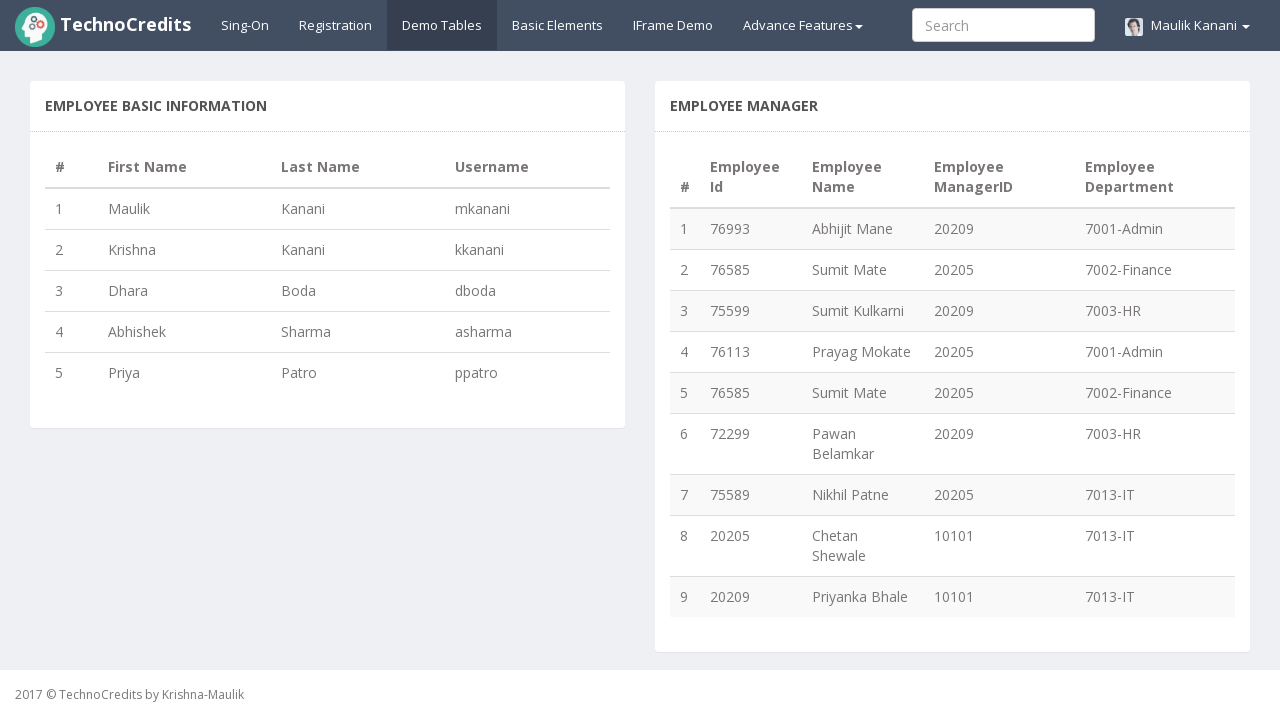

Extracted username from row 3: dboda
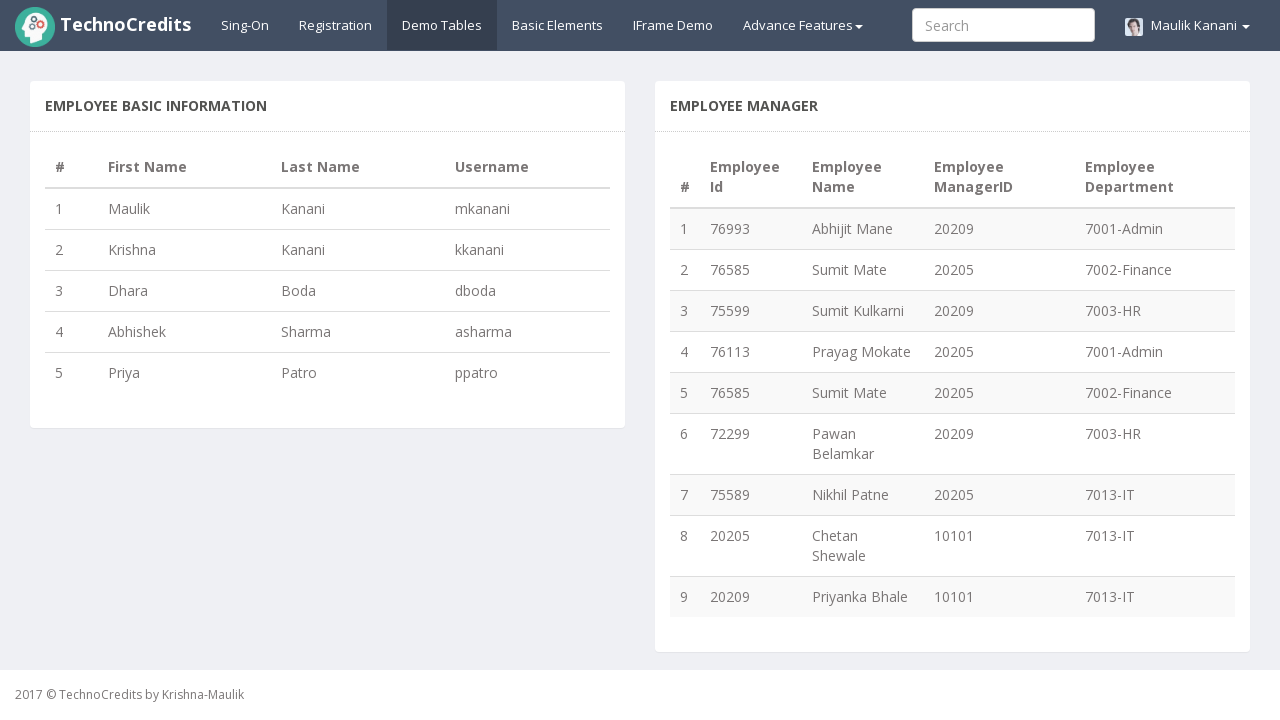

Extracted first name from row 4: Abhishek
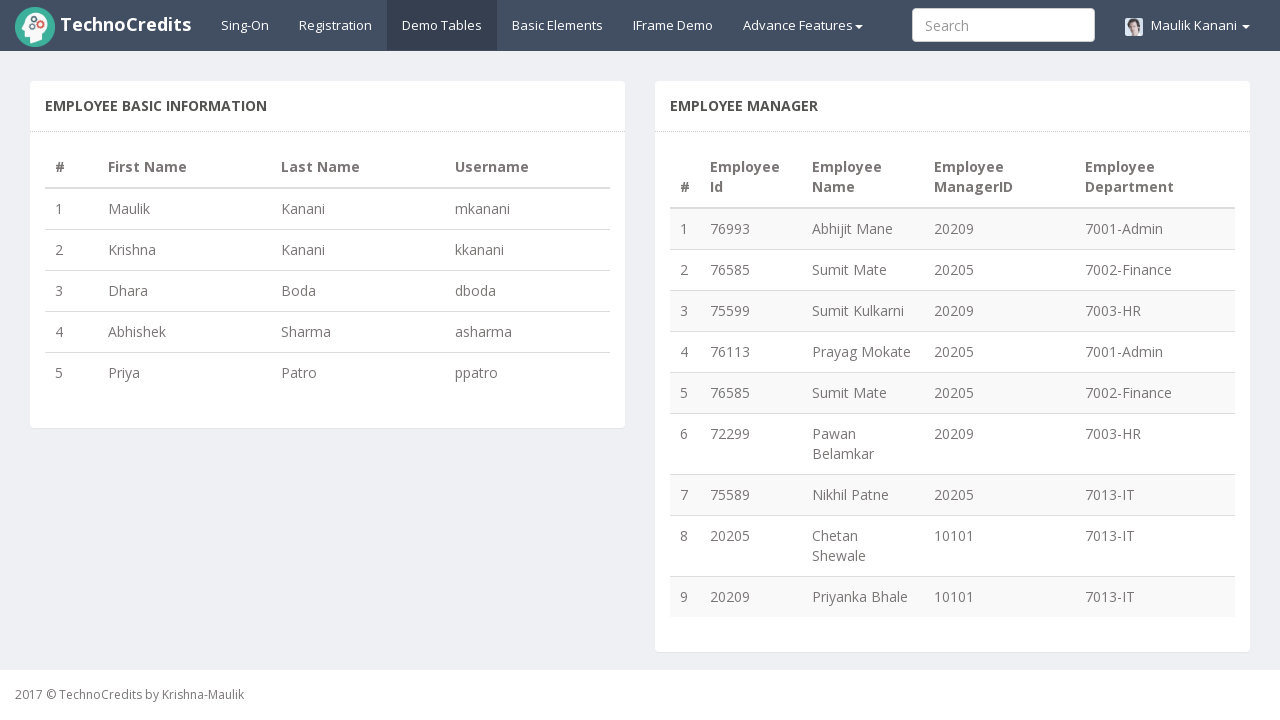

Extracted username from row 4: asharma
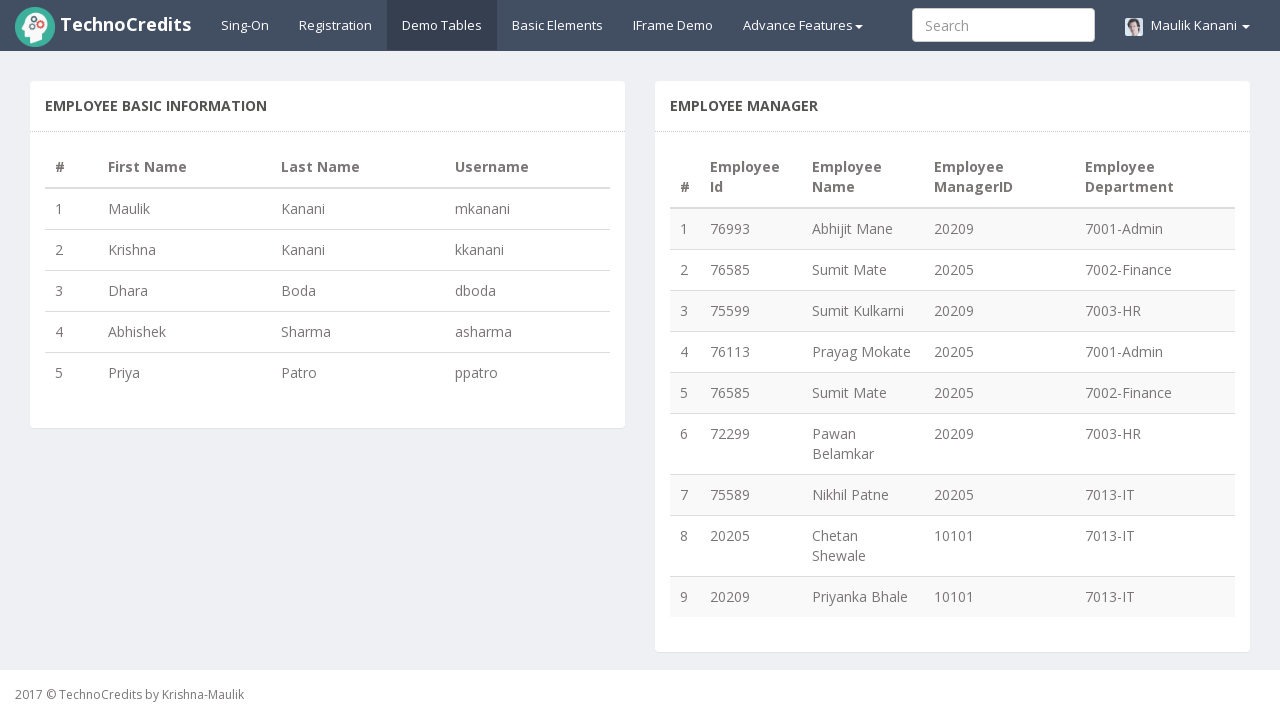

Extracted first name from row 5: Priya
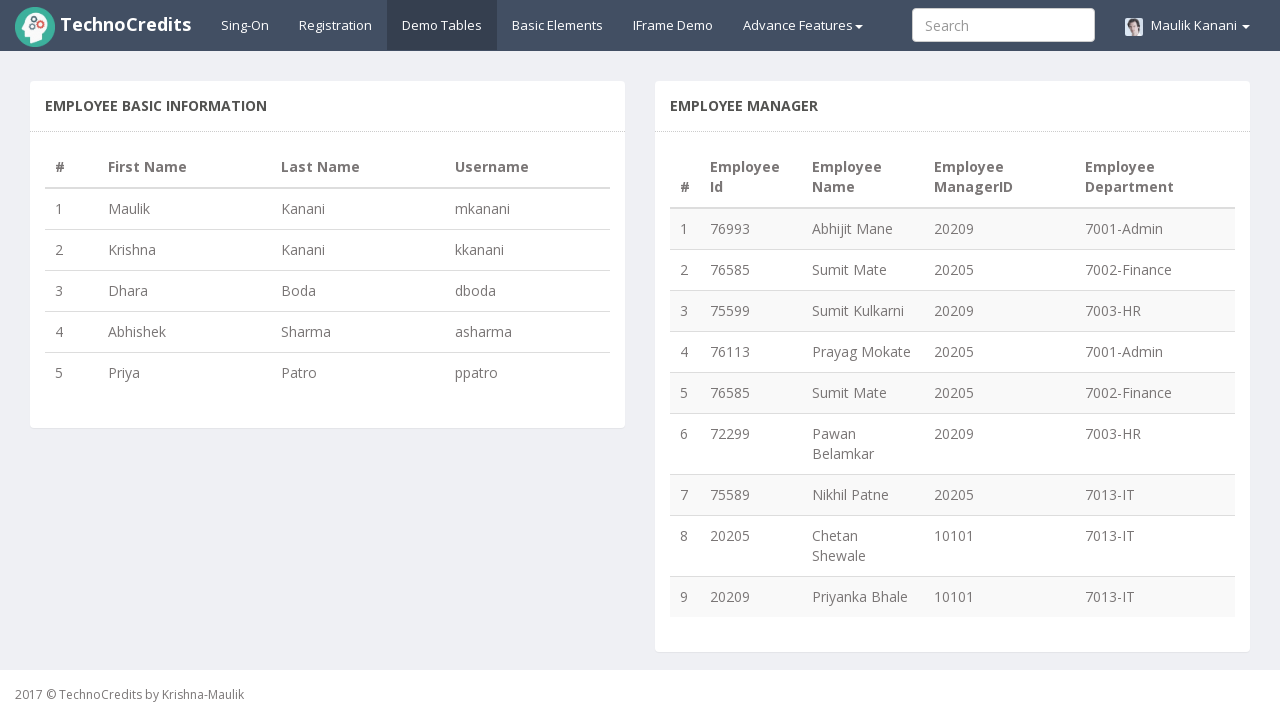

Extracted username from row 5: ppatro
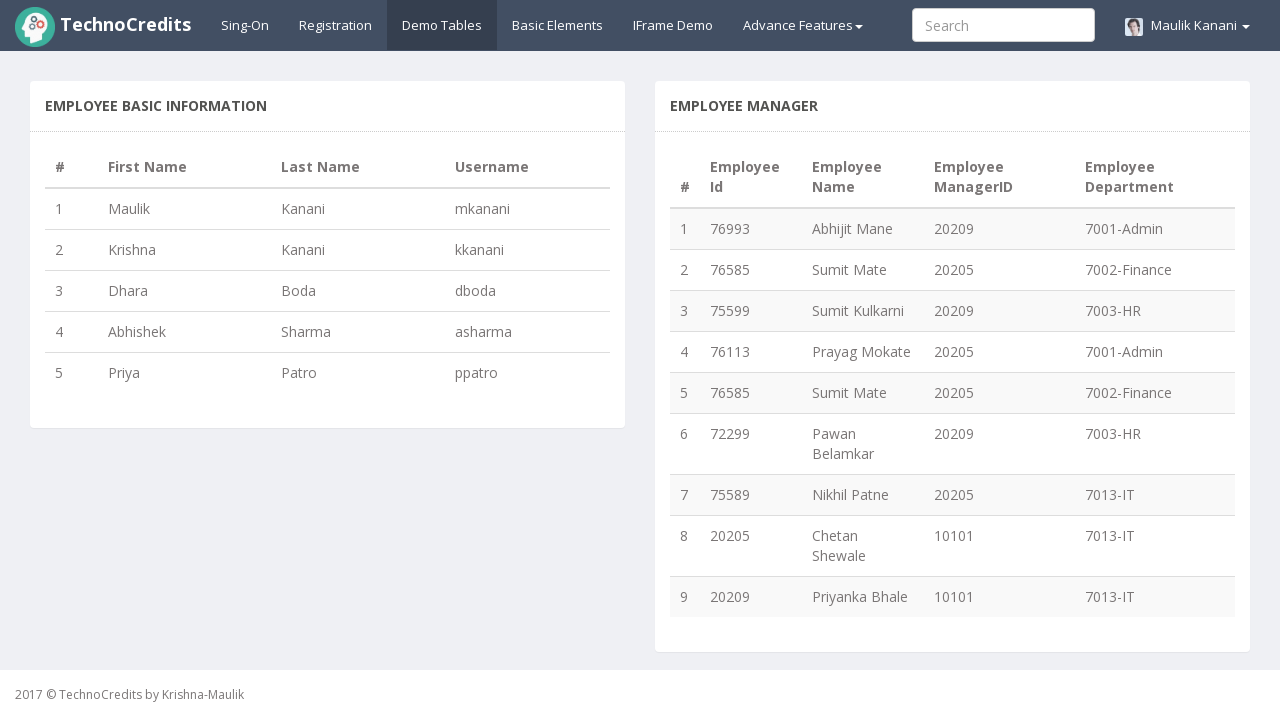

Successfully created map of first names and usernames: {'mkanani': 'Maulik', 'kkanani': 'Krishna', 'dboda': 'Dhara', 'asharma': 'Abhishek', 'ppatro': 'Priya'}
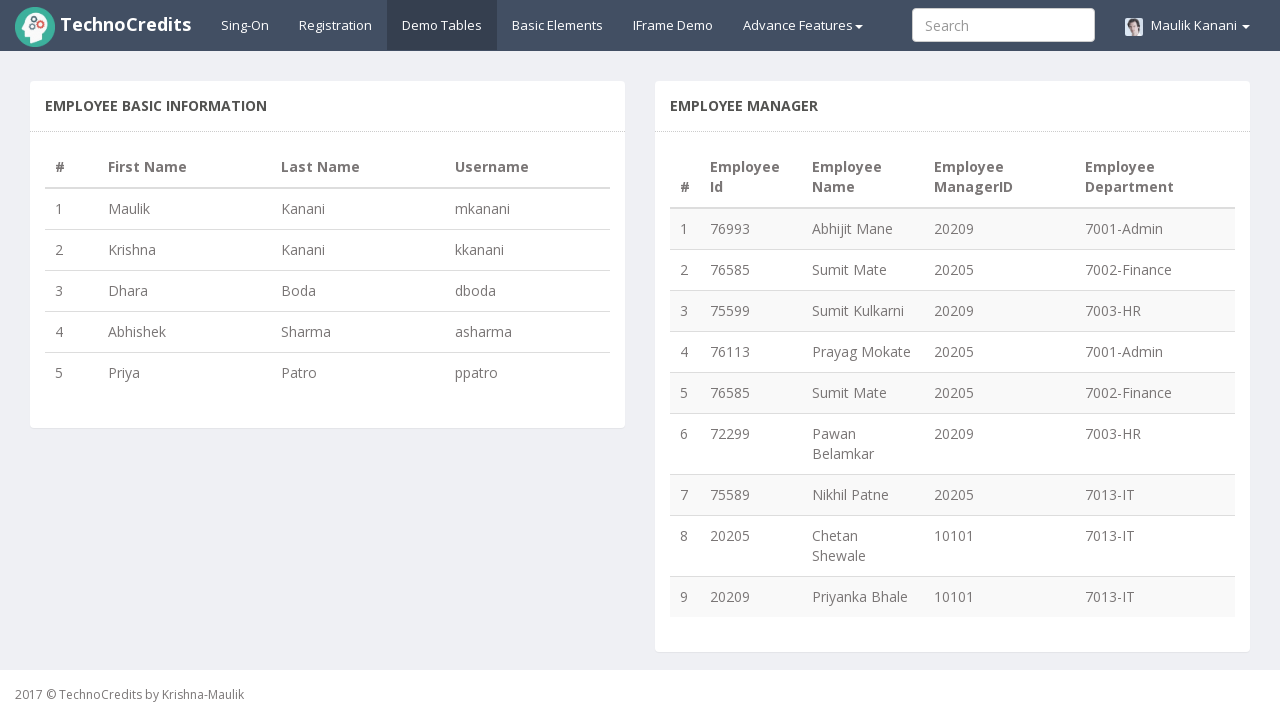

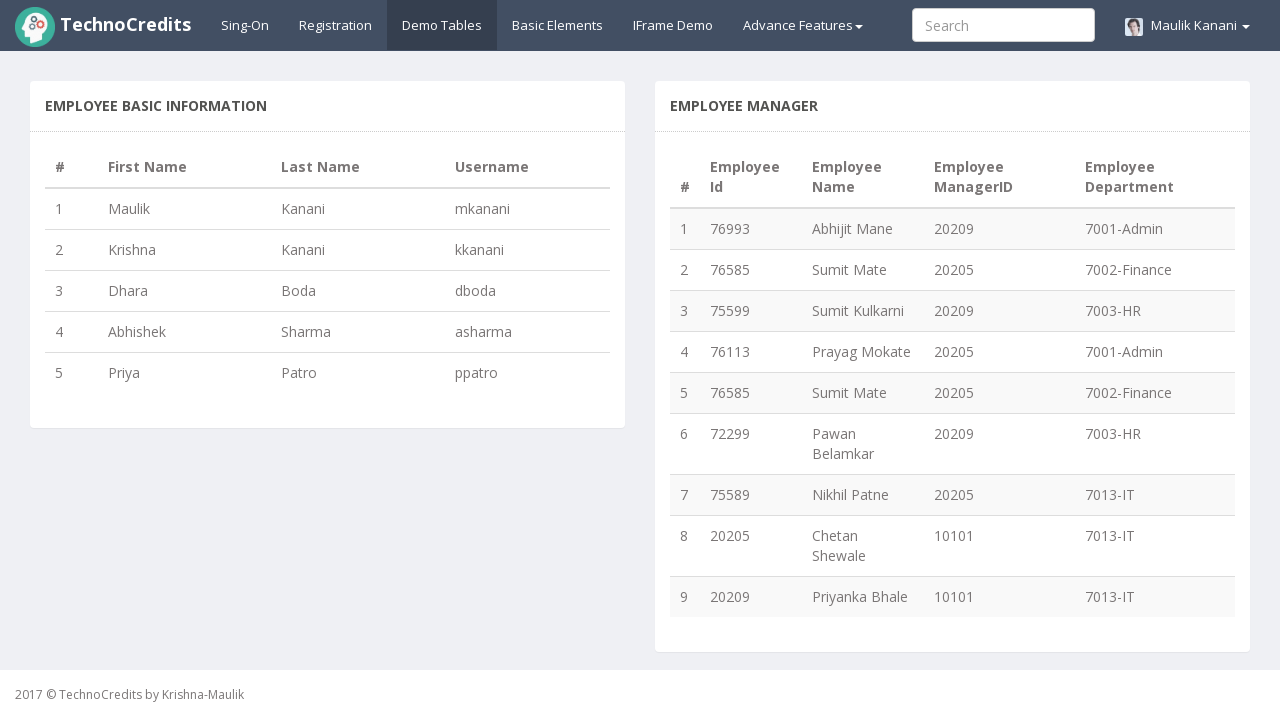